Tests a dynamic loading page where an element is rendered after clicking a Start button and waiting for a loading bar to complete. Verifies that the "Hello World!" finish text appears.

Starting URL: http://the-internet.herokuapp.com/dynamic_loading/2

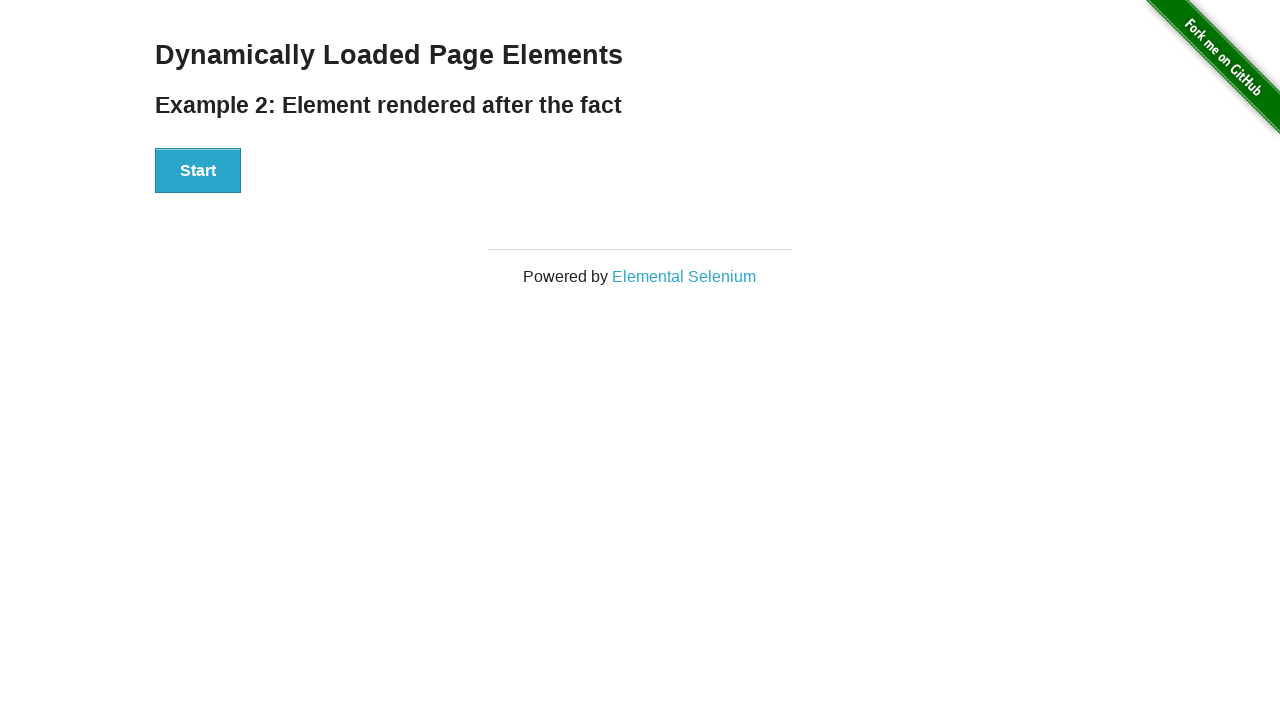

Navigated to dynamic loading page
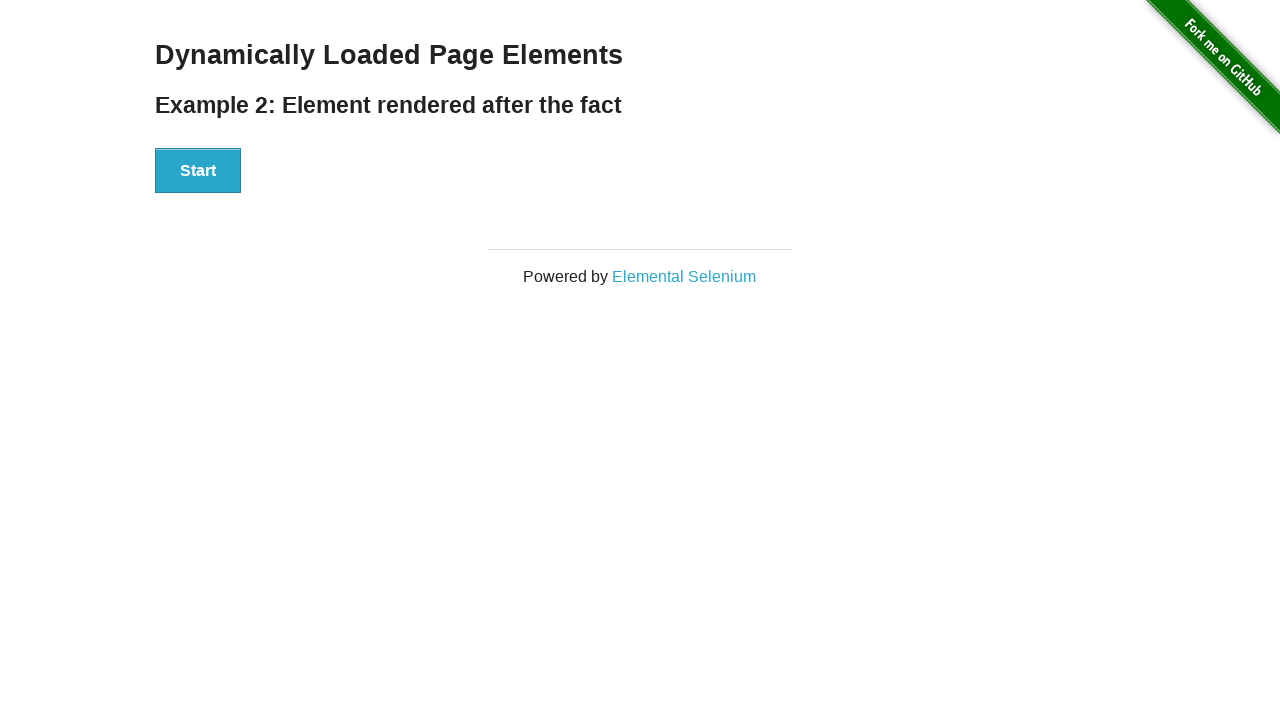

Clicked the Start button to initiate dynamic loading at (198, 171) on #start button
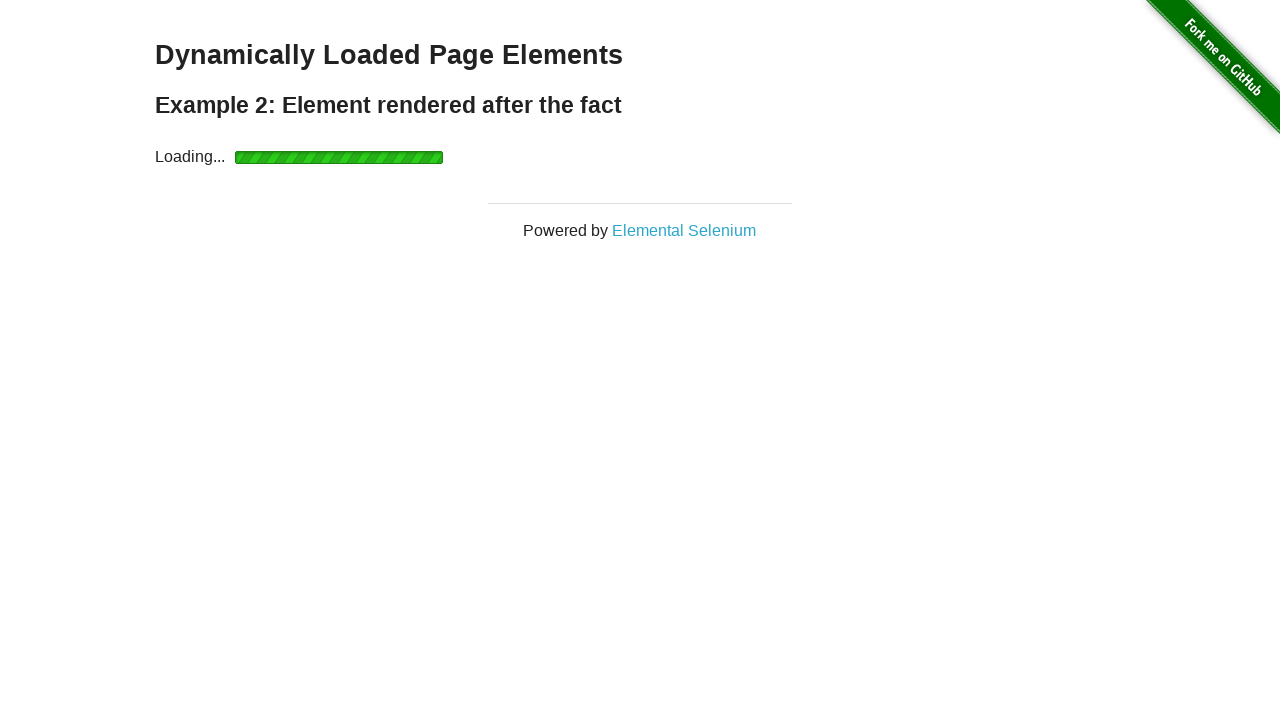

Loading completed and finish element became visible
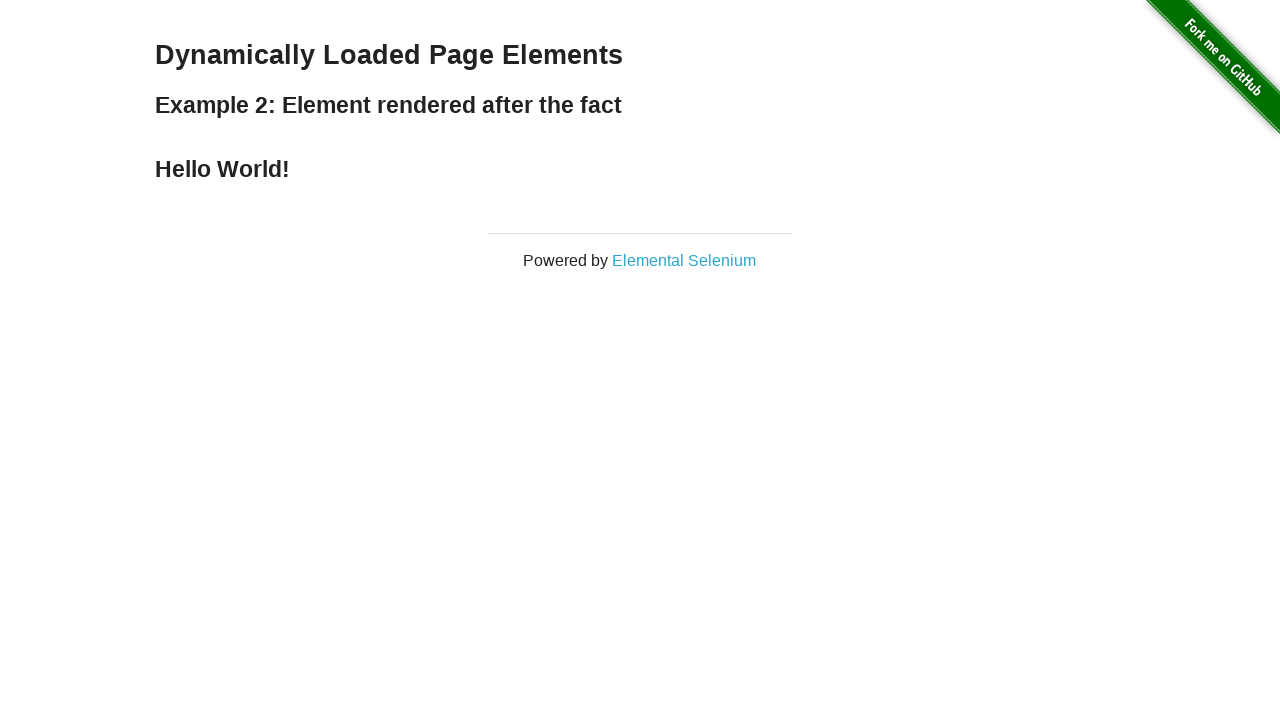

Verified that the finish element with 'Hello World!' text is visible
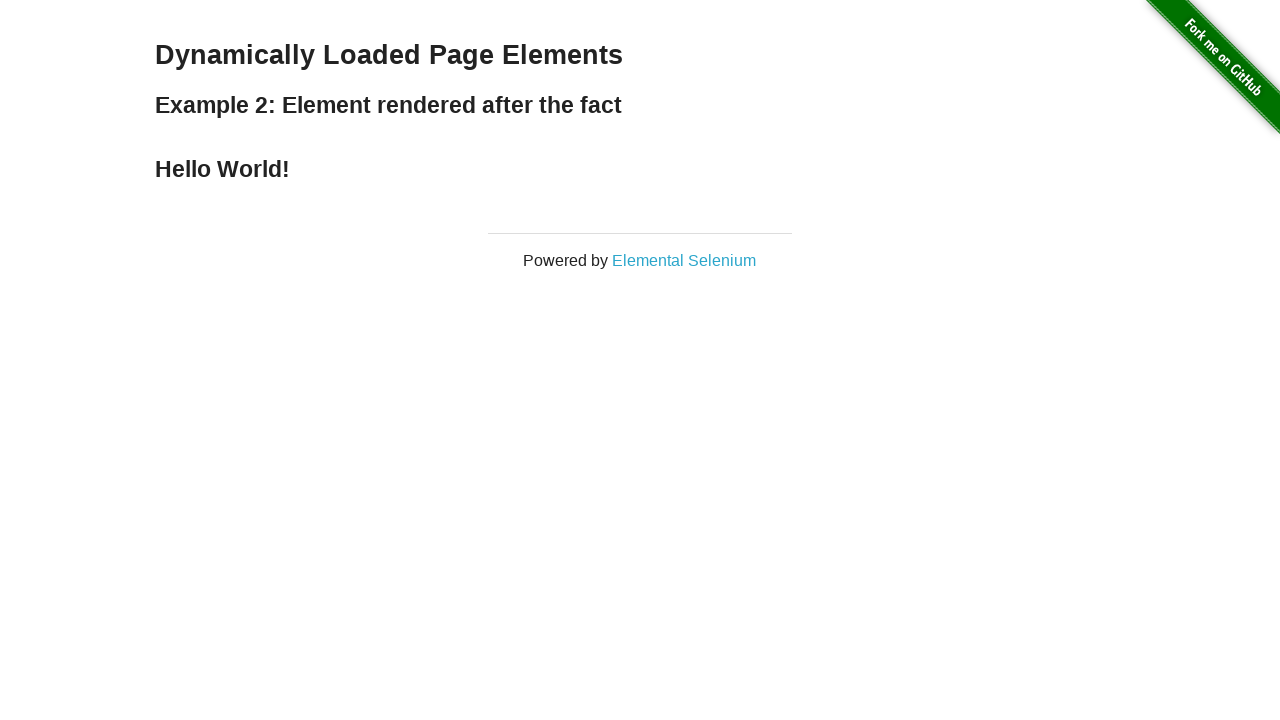

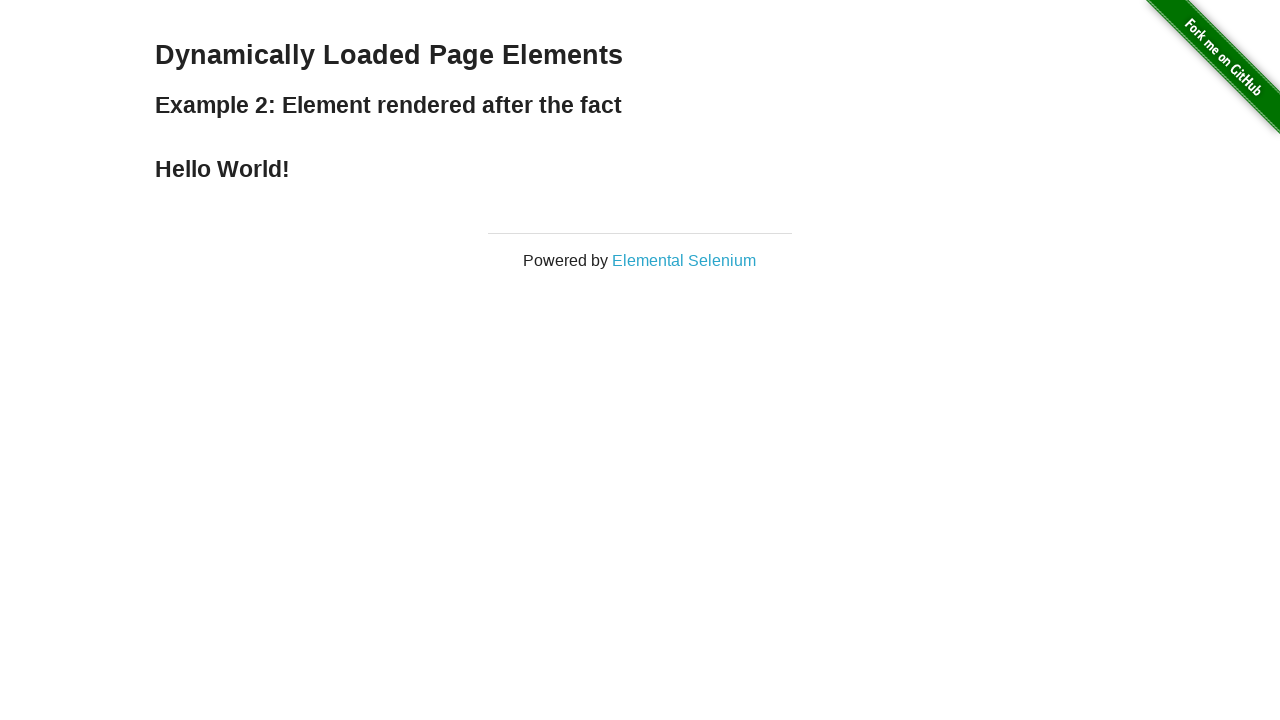